Tests form validation by clicking submit button without filling any fields and verifying that an email validation error message appears

Starting URL: https://saucelabs.com/request-demo/

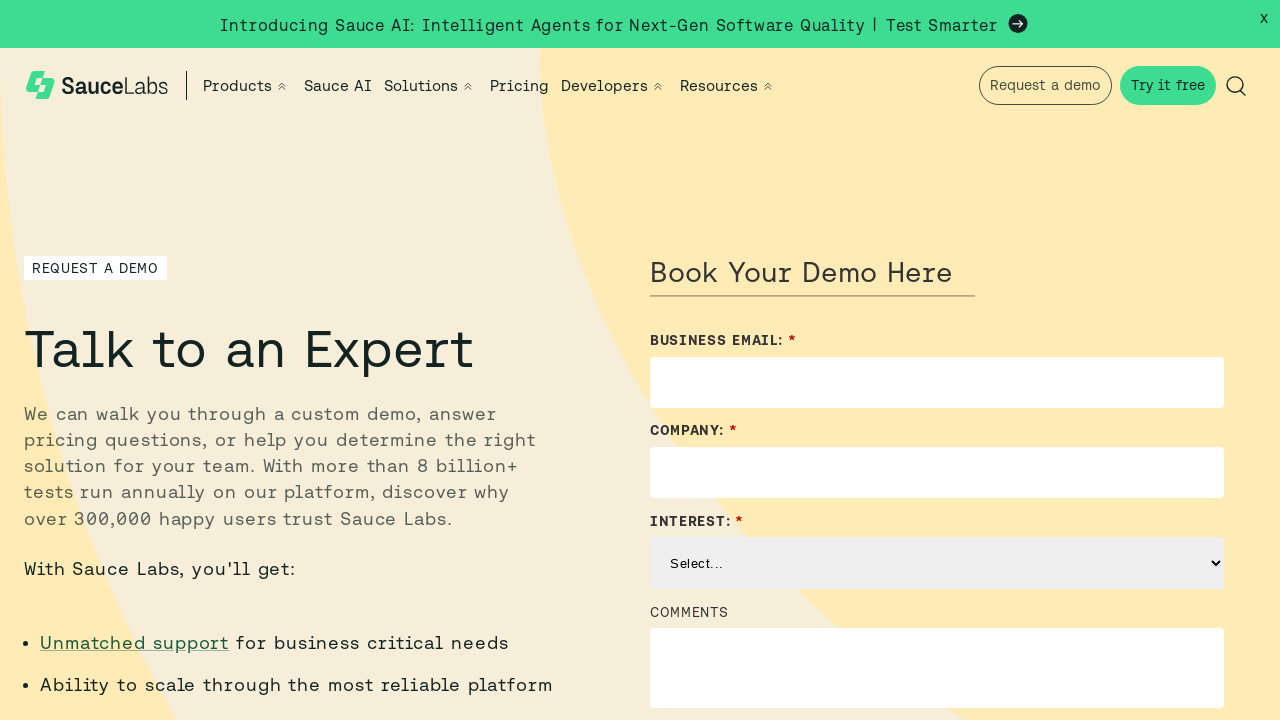

Clicked submit button without filling any form fields at (696, 360) on button[type='submit']
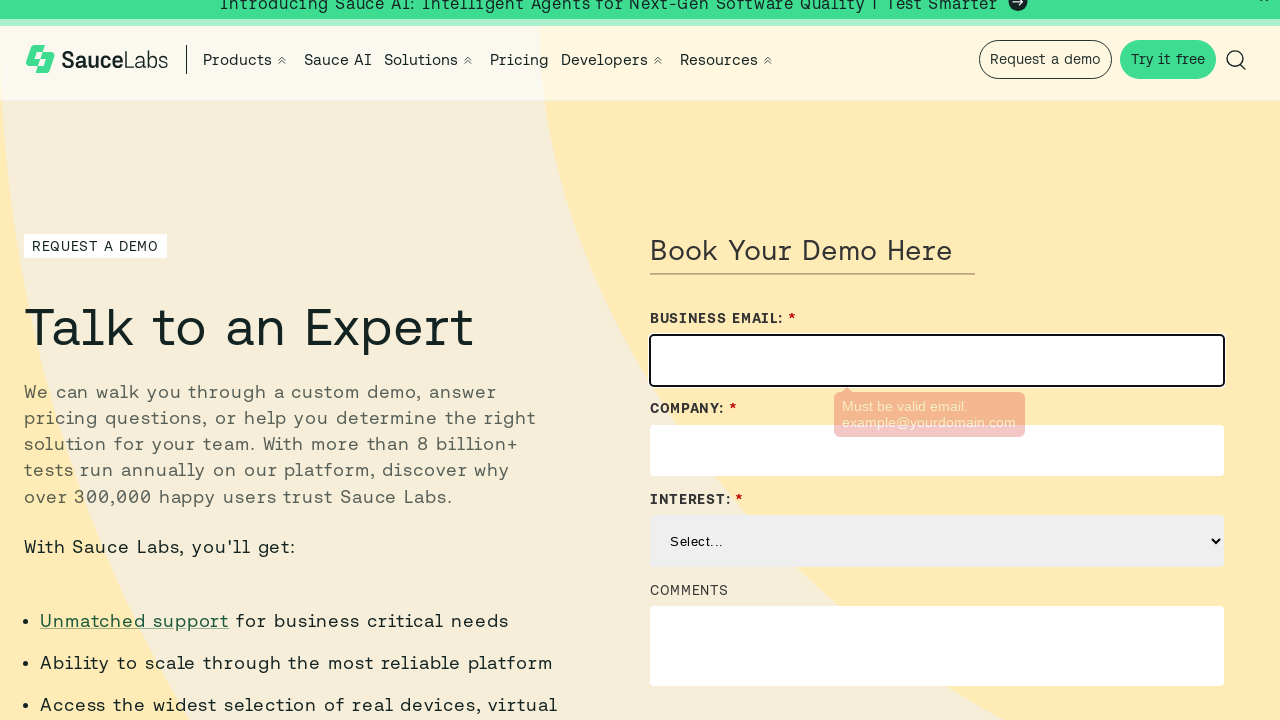

Email validation error message appeared
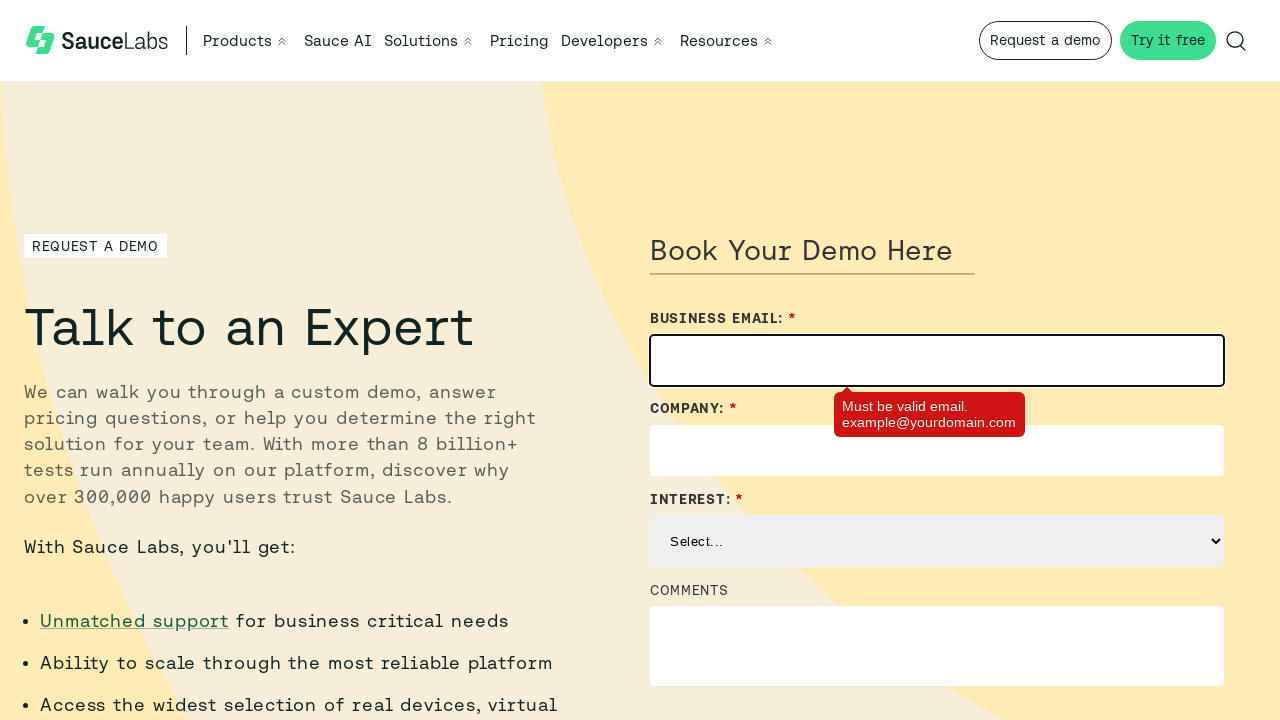

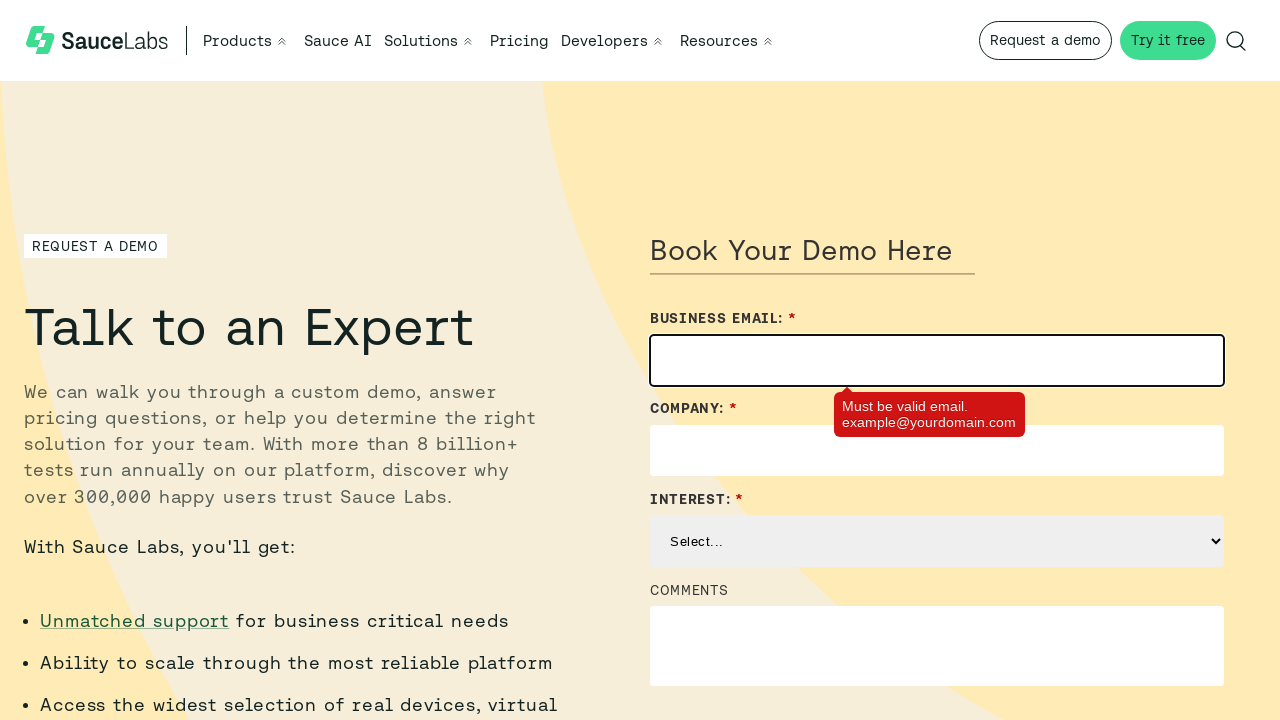